Tests clicking the jobs link to navigate to jobs page

Starting URL: https://news.ycombinator.com/

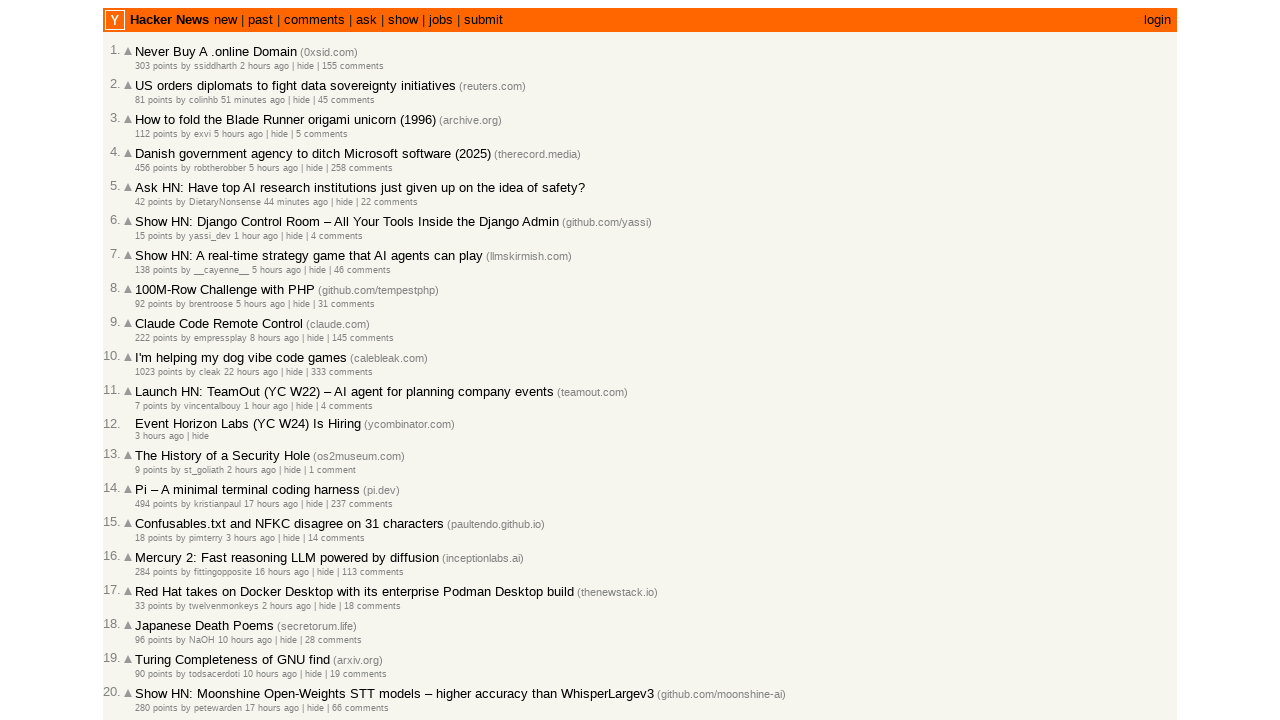

Navigated to Hacker News homepage
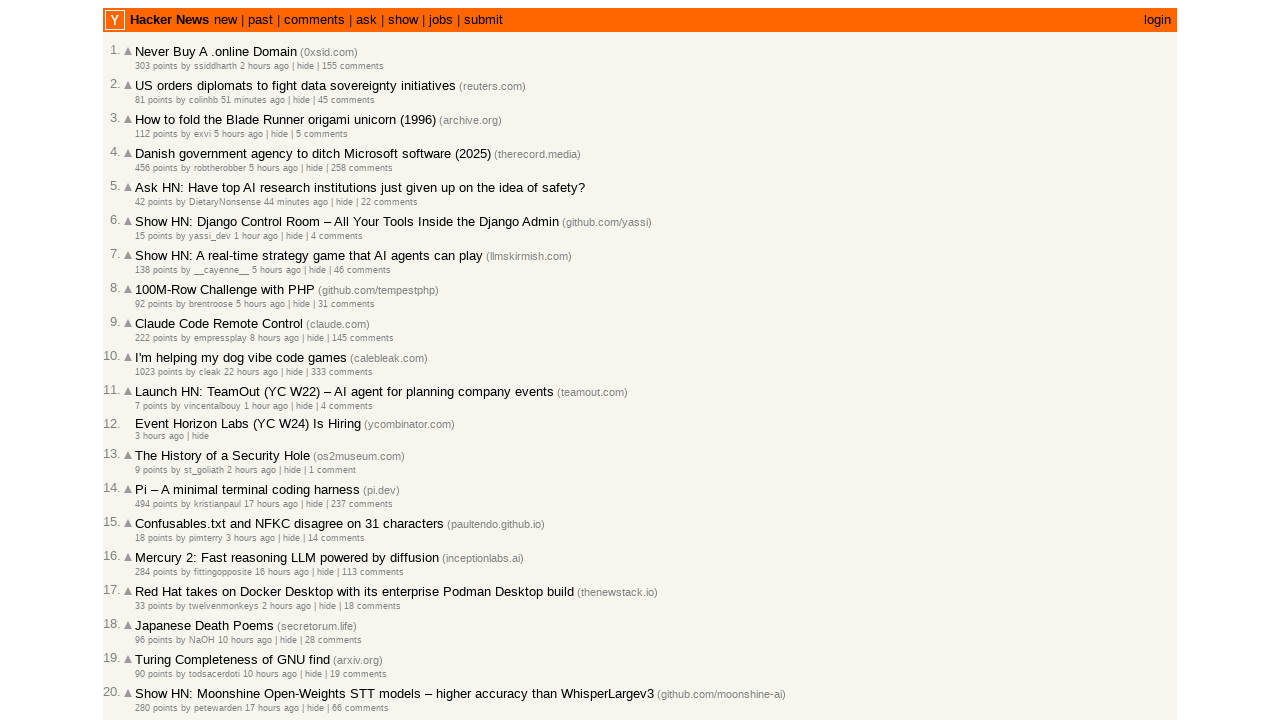

Clicked jobs link at (441, 20) on a:has-text('jobs')
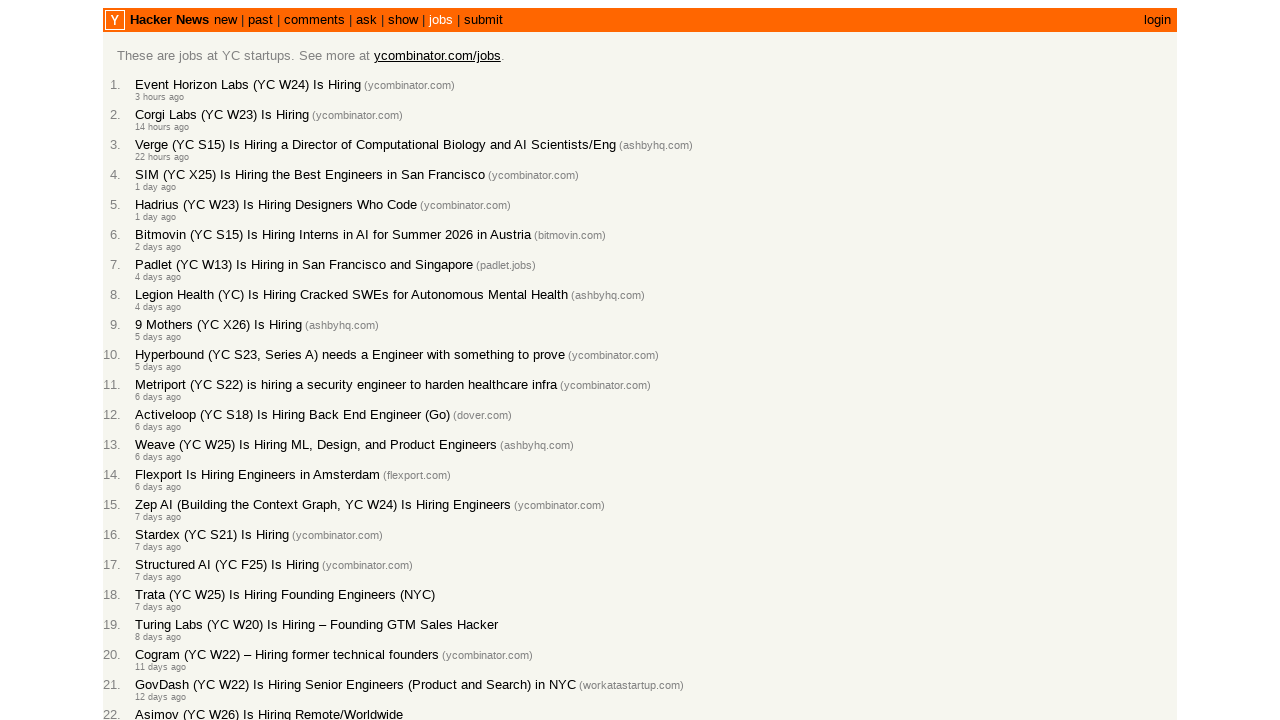

Verified URL matches jobs page
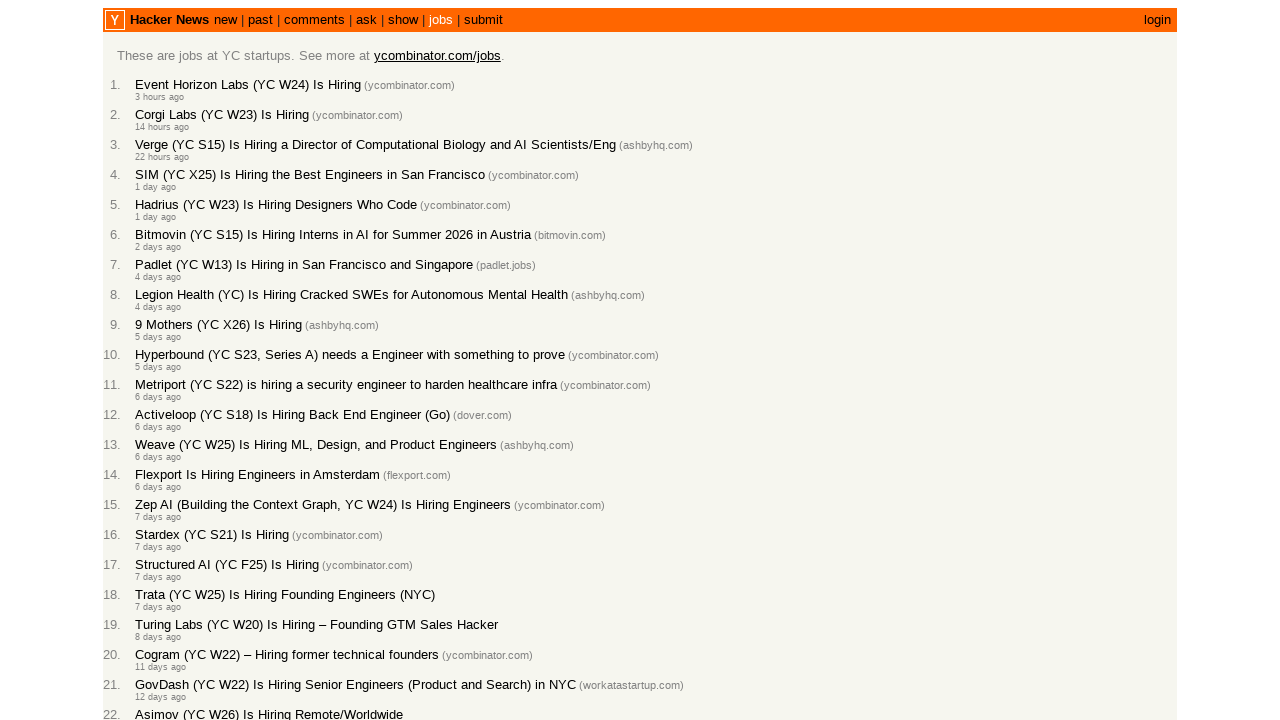

Verified page title contains 'jobs'
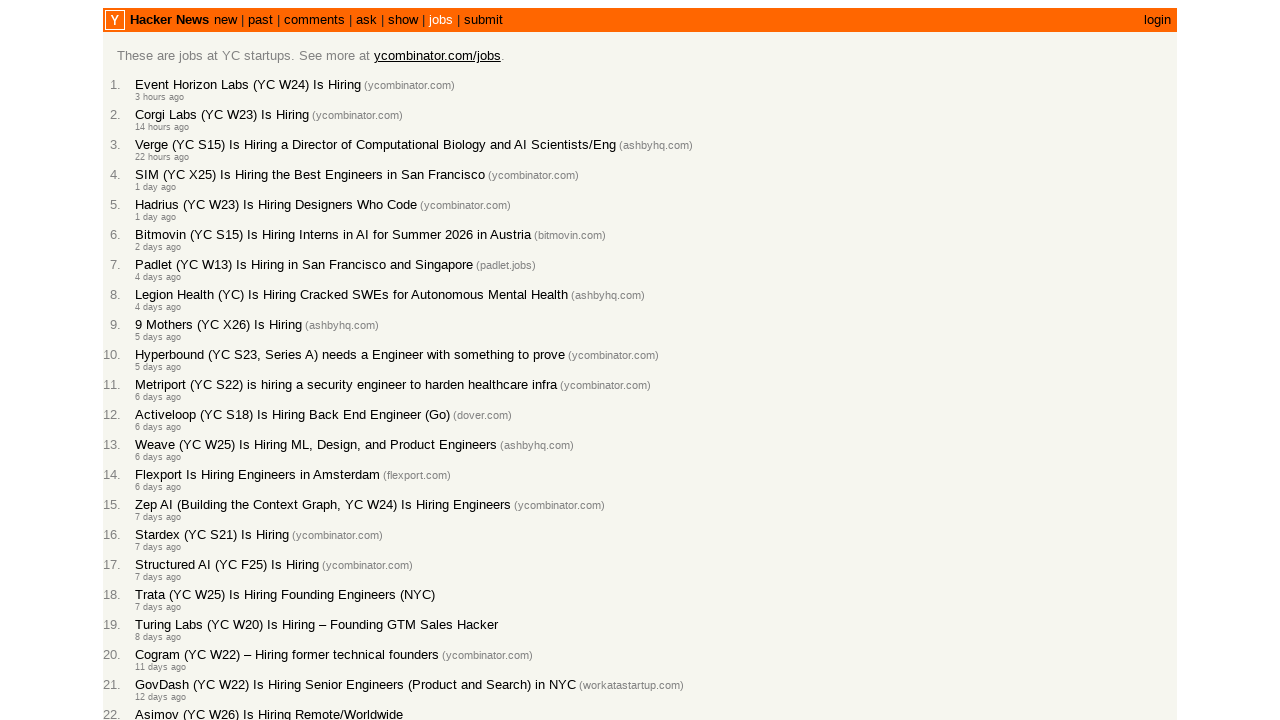

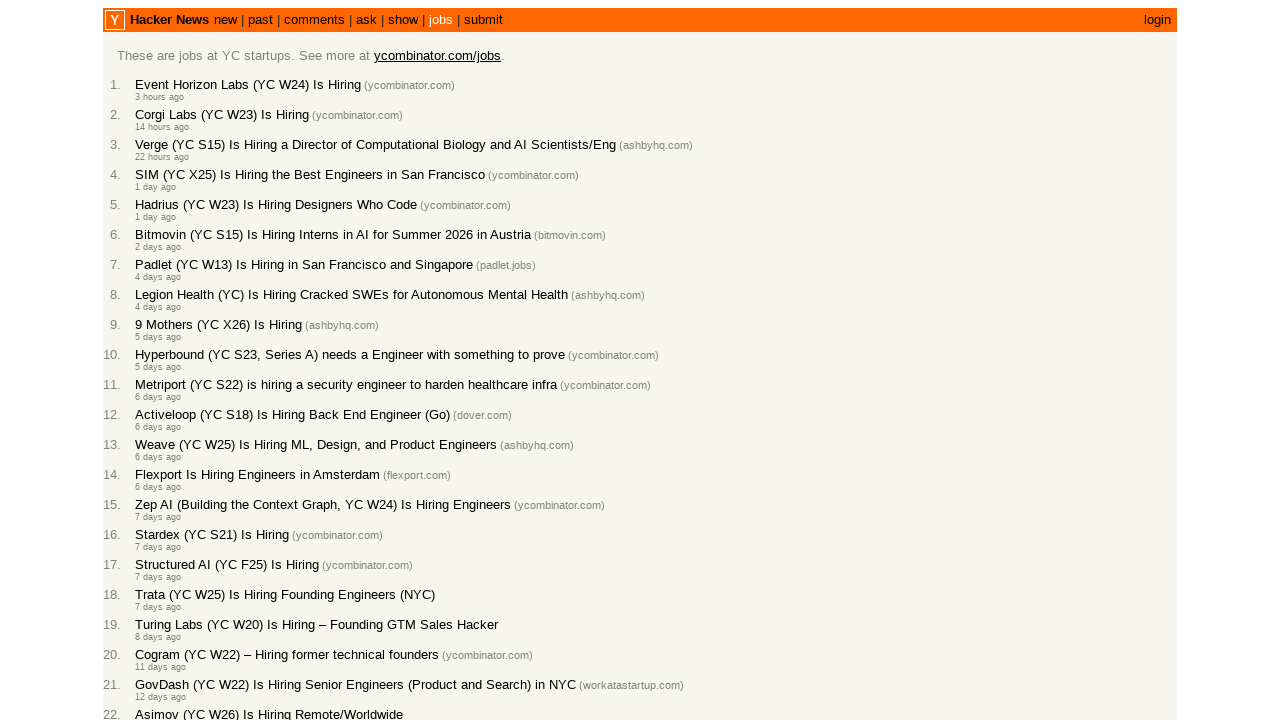